Tests various alert types on a demo page including simple alerts, confirm dialogs, and prompt alerts by clicking buttons and handling the resulting dialogs

Starting URL: https://www.leafground.com/alert.xhtml

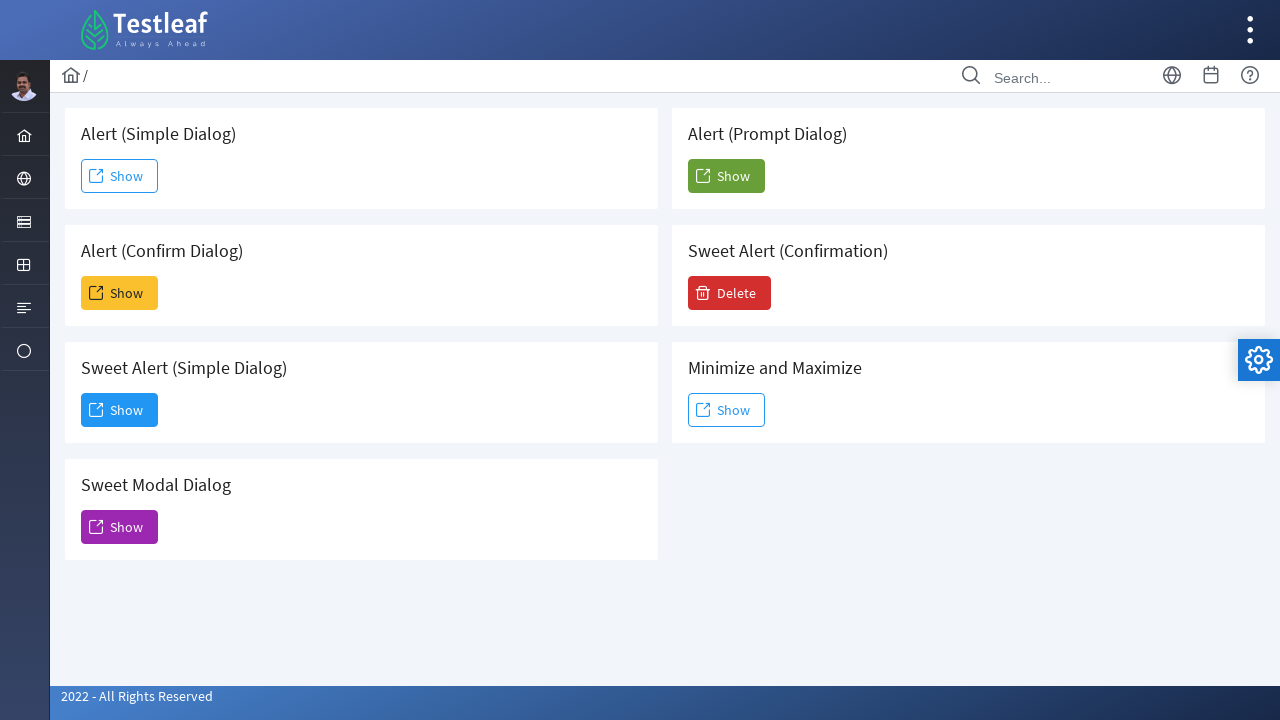

Clicked 'Show' button for simple alert at (120, 176) on xpath=//span[text()='Show']
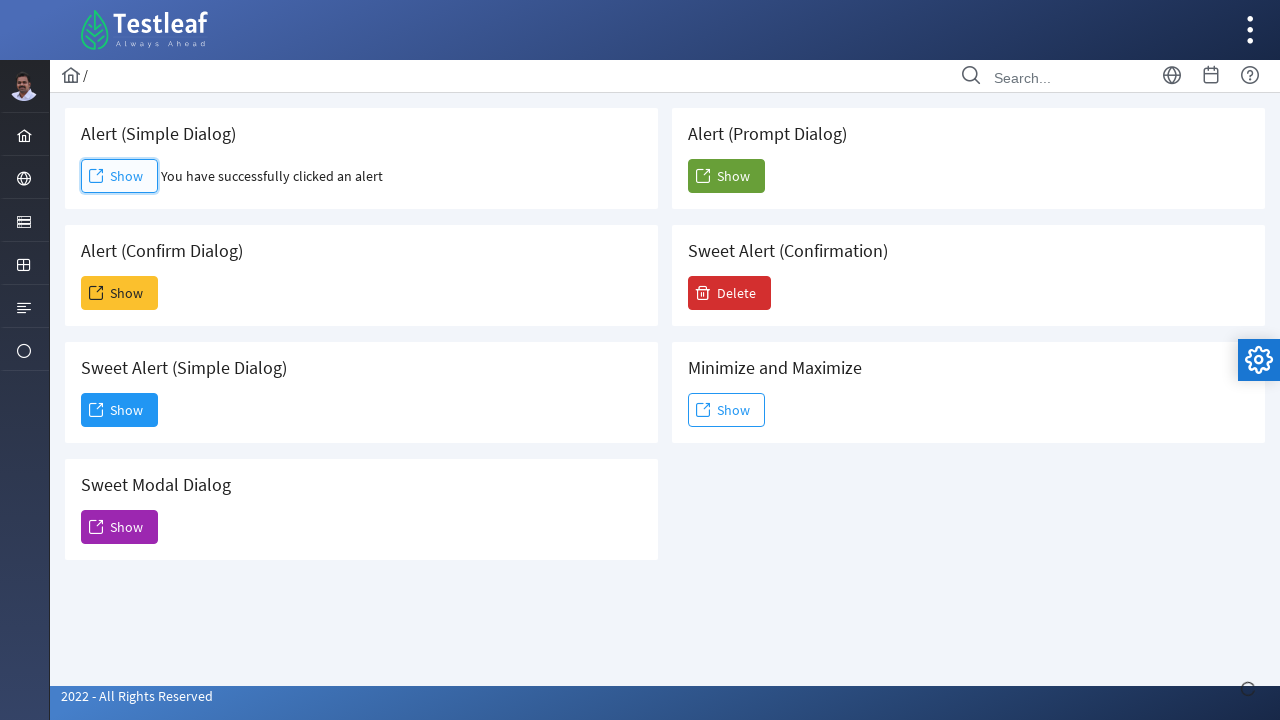

Accepted simple alert dialog
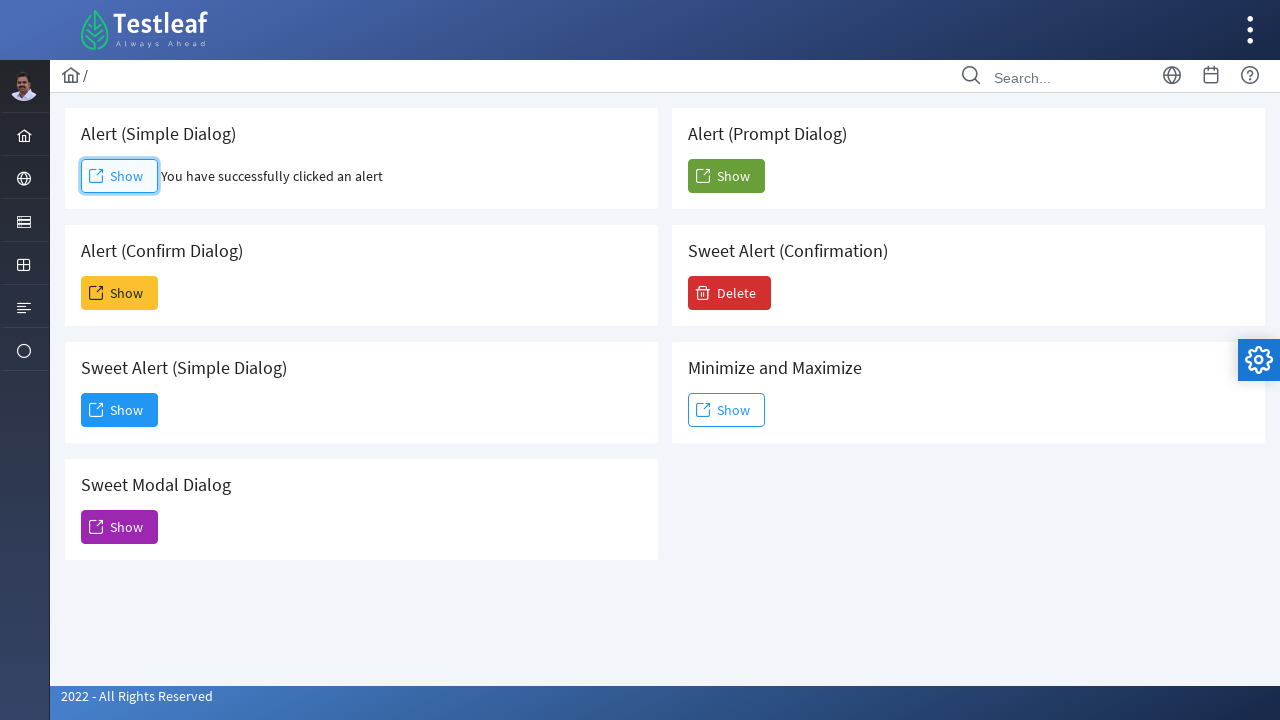

Simple alert result text appeared
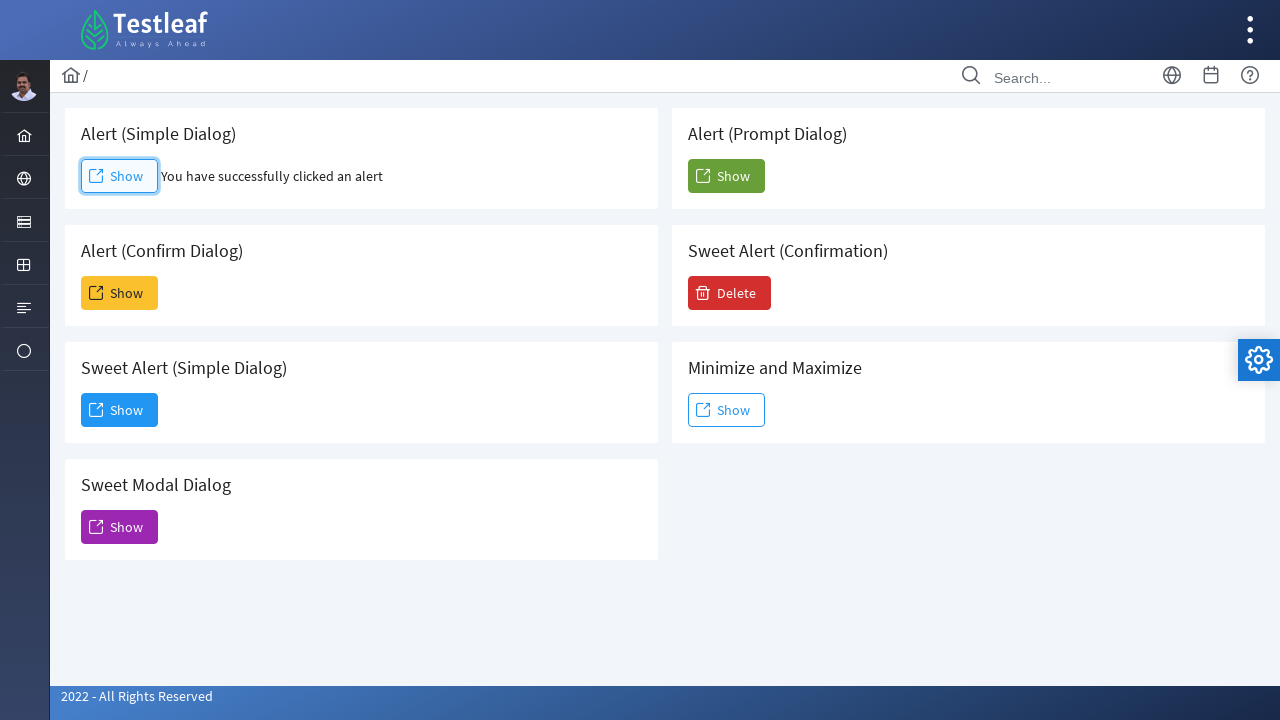

Clicked 'Show' button for confirm dialog at (120, 293) on xpath=(//span[text()='Show'])[2]
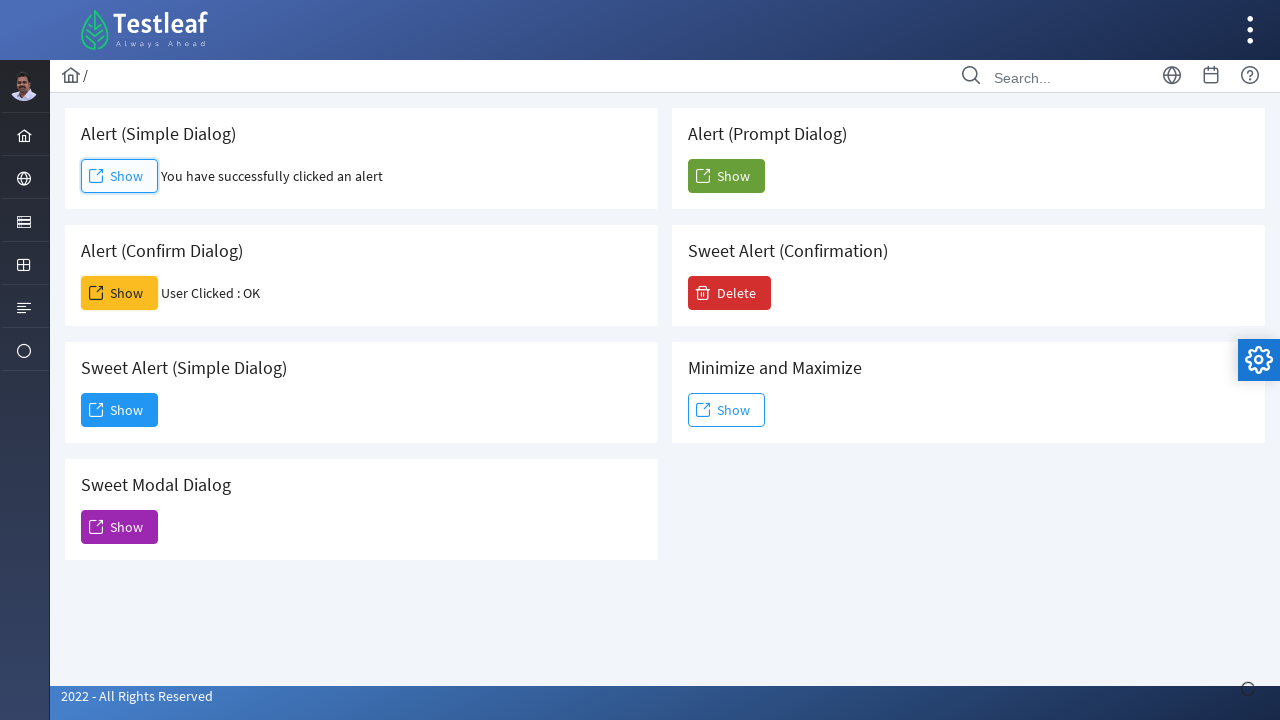

Dismissed confirm alert dialog
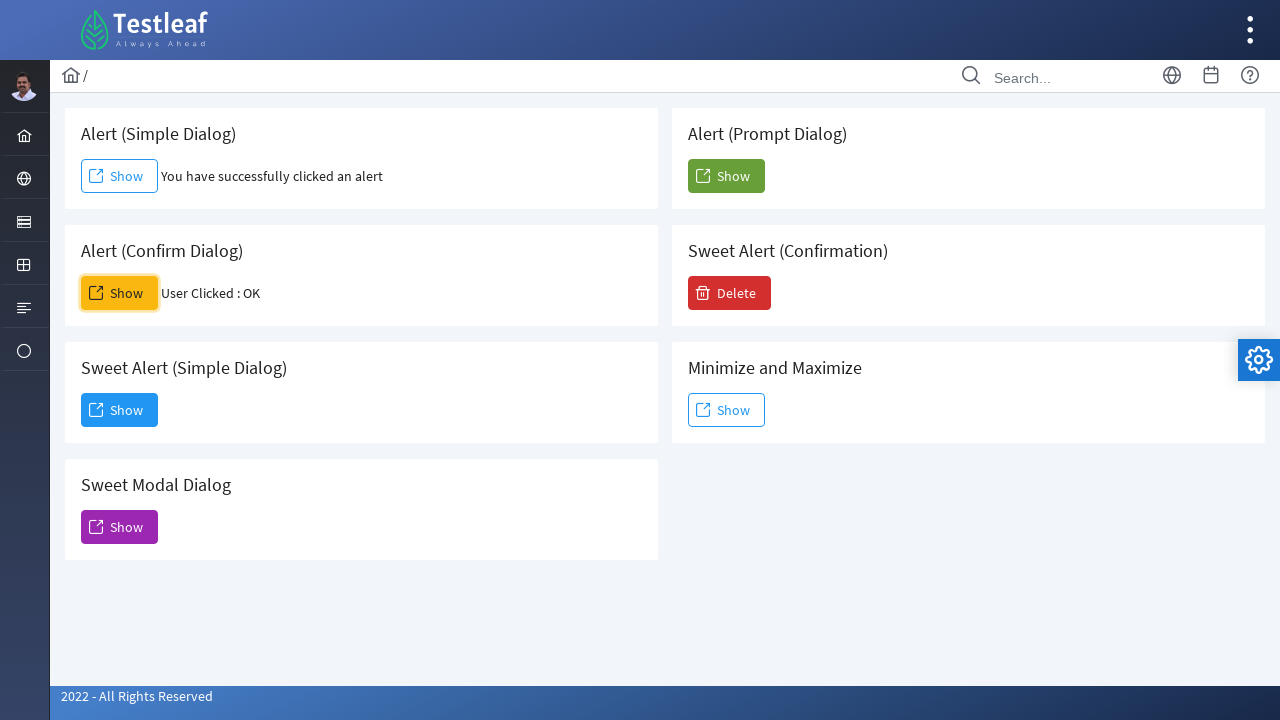

Confirm alert result text appeared
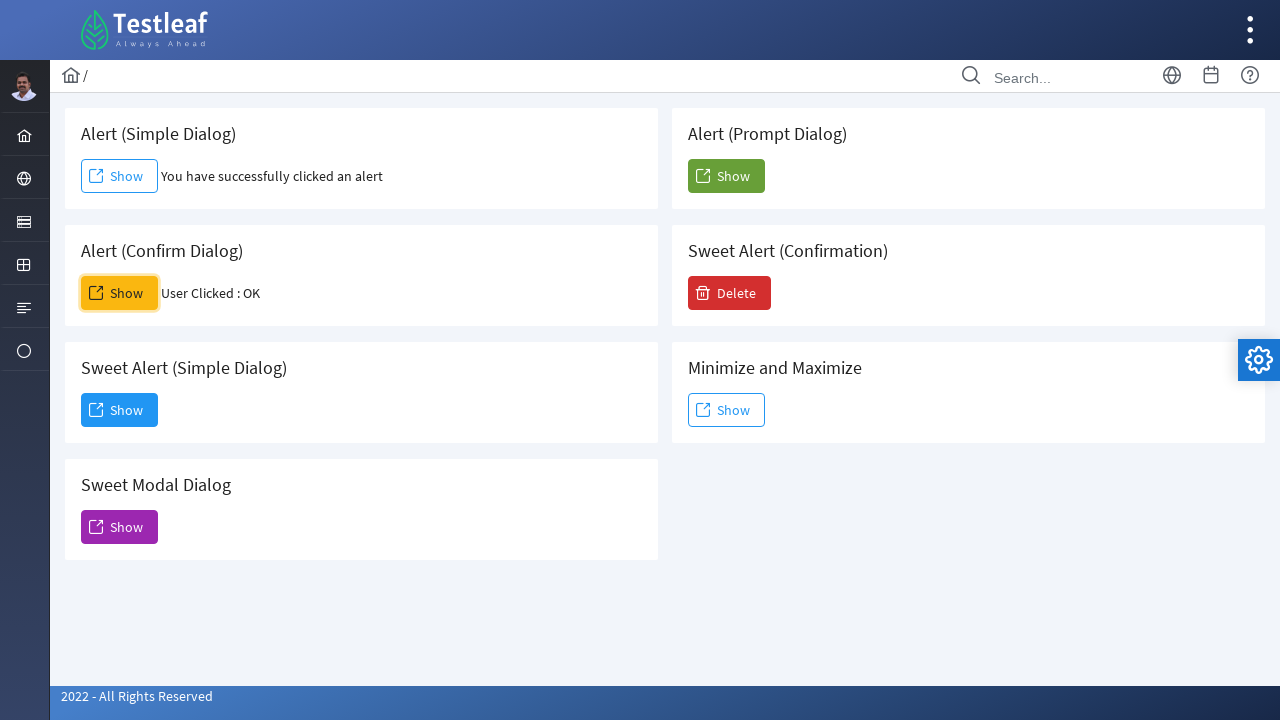

Clicked 'Show' button for prompt alert at (726, 176) on xpath=(//span[text()='Show'])[5]
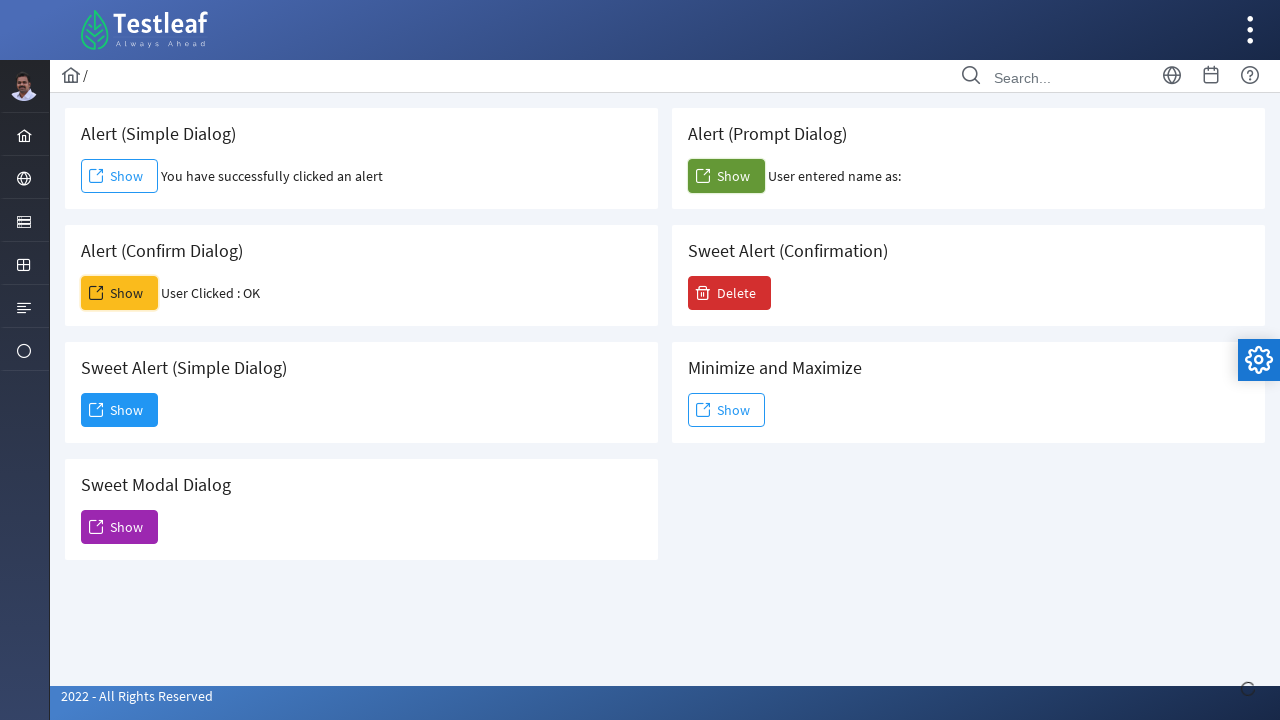

Prompt alert result text appeared
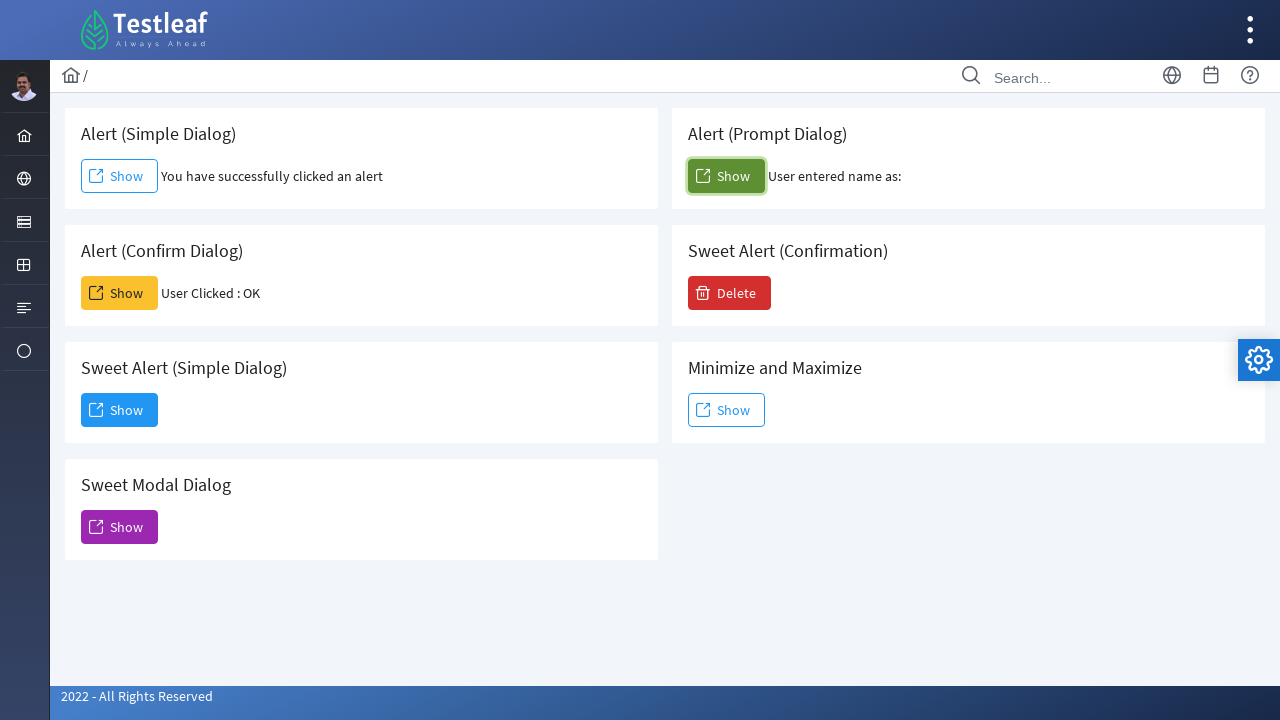

Clicked 'Show' button for sweet alert at (120, 410) on xpath=(//span[text()='Show'])[3]
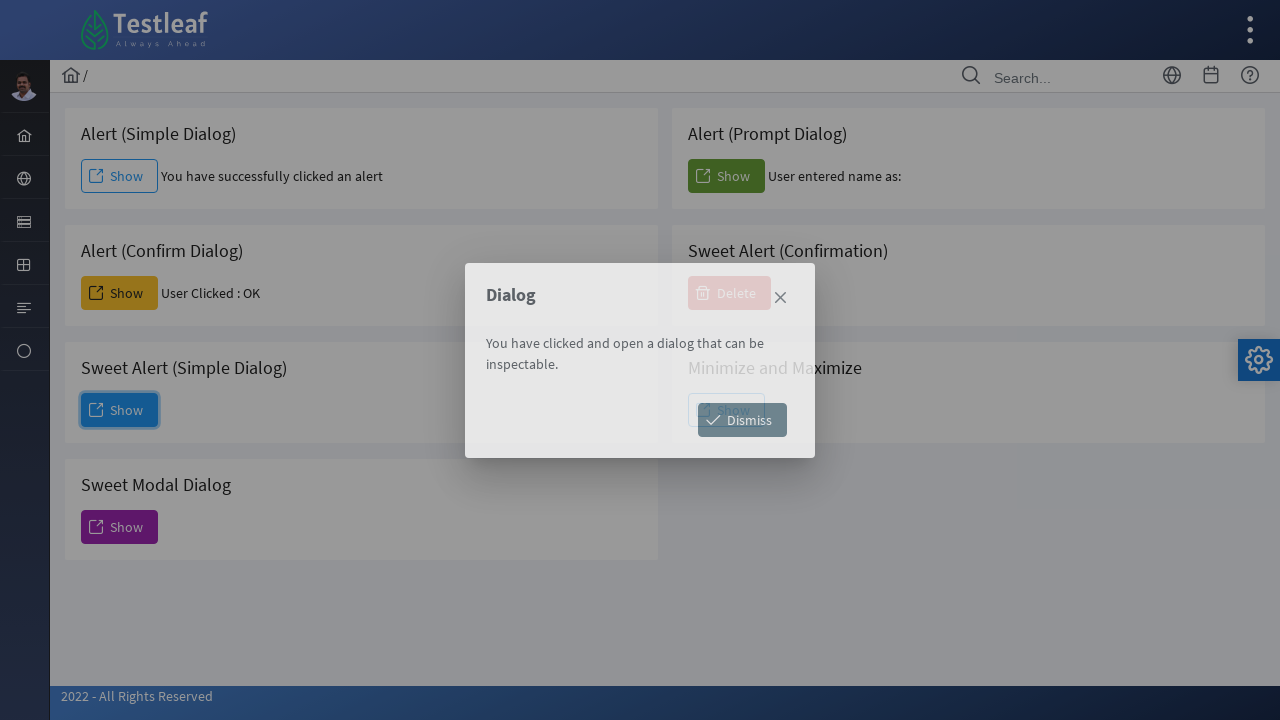

Captured screenshot of sweet alert
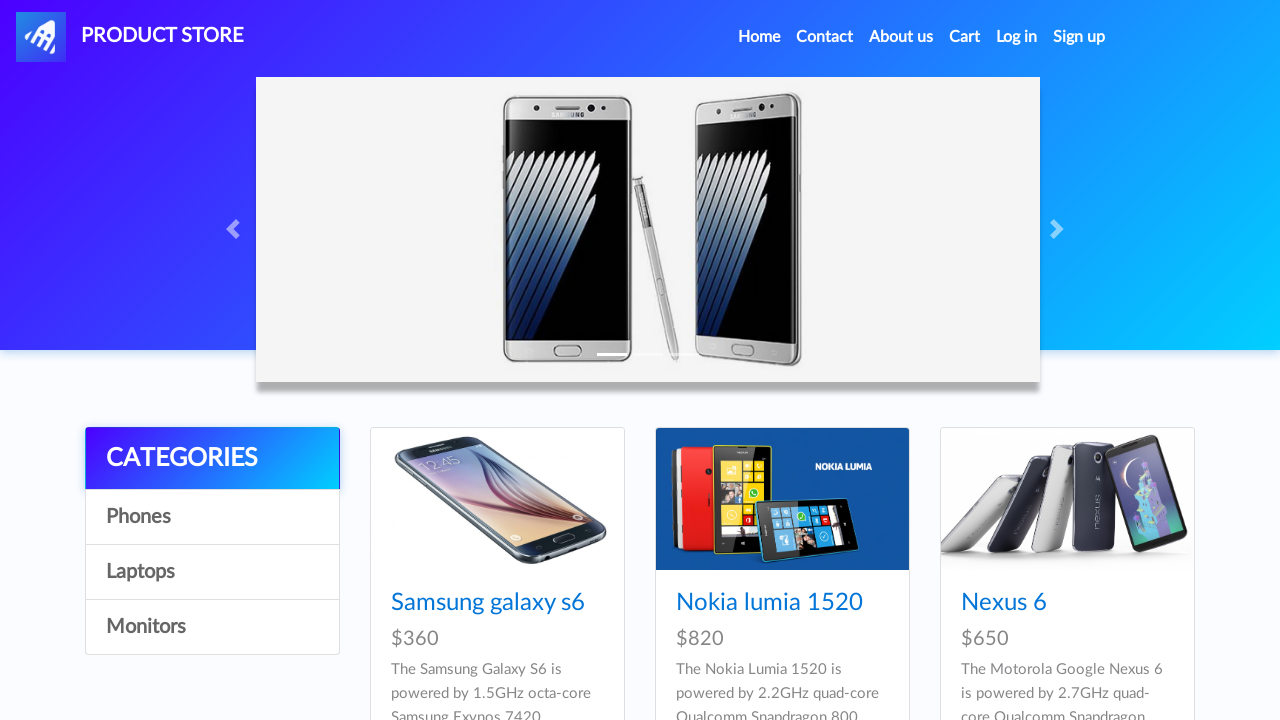

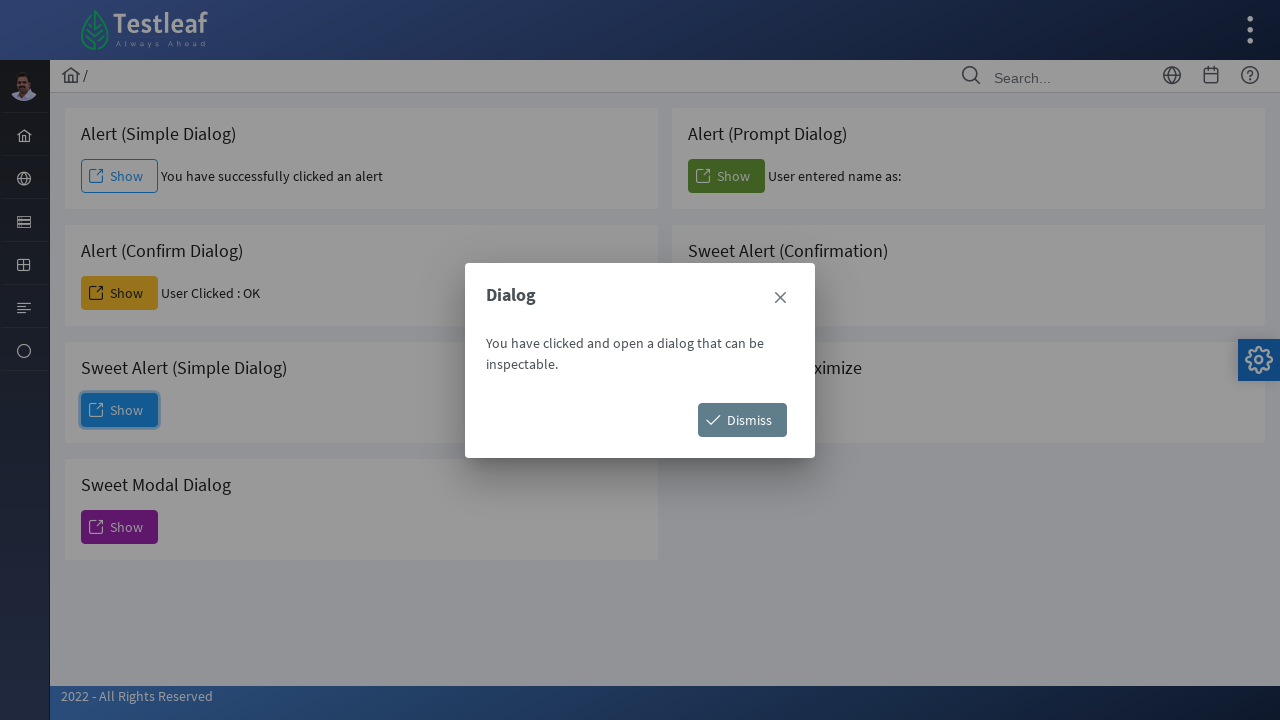